Tests radio button functionality by clicking each radio button in sequence and verifying that only one radio button can be selected at a time (mutual exclusivity behavior)

Starting URL: https://www.selenium.dev/selenium/web/web-form.html

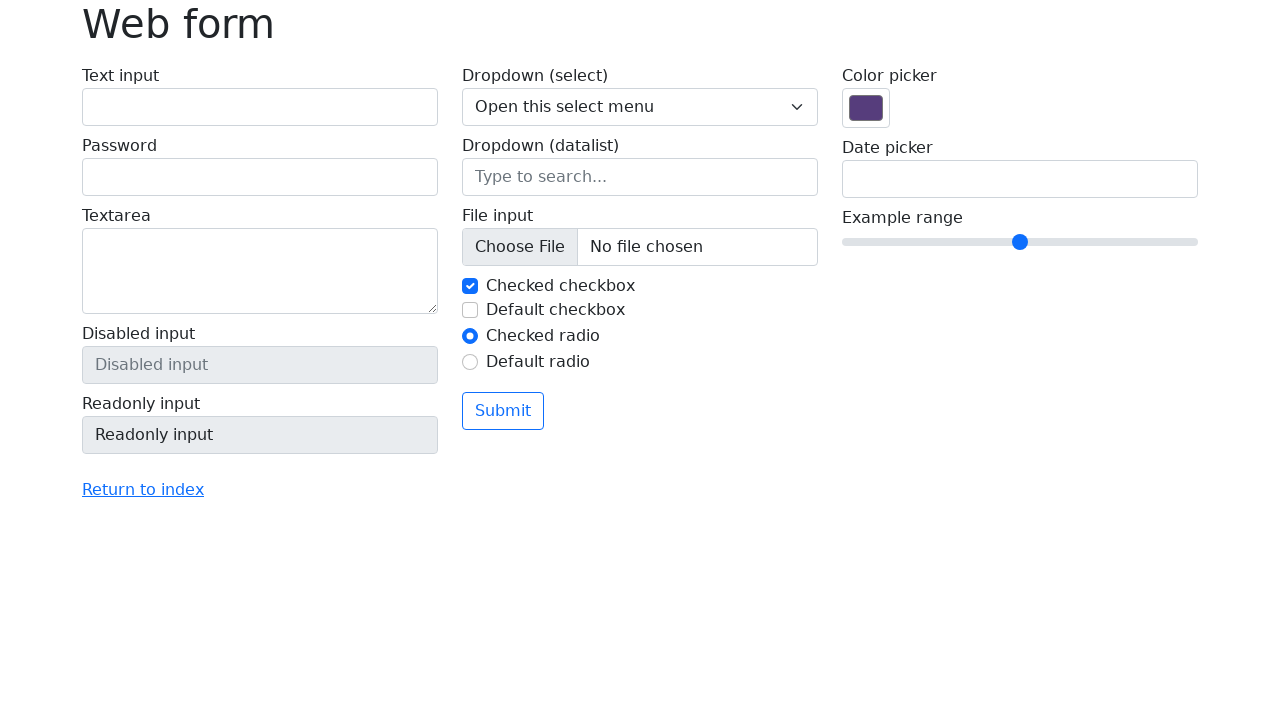

Located all radio button elements on the page
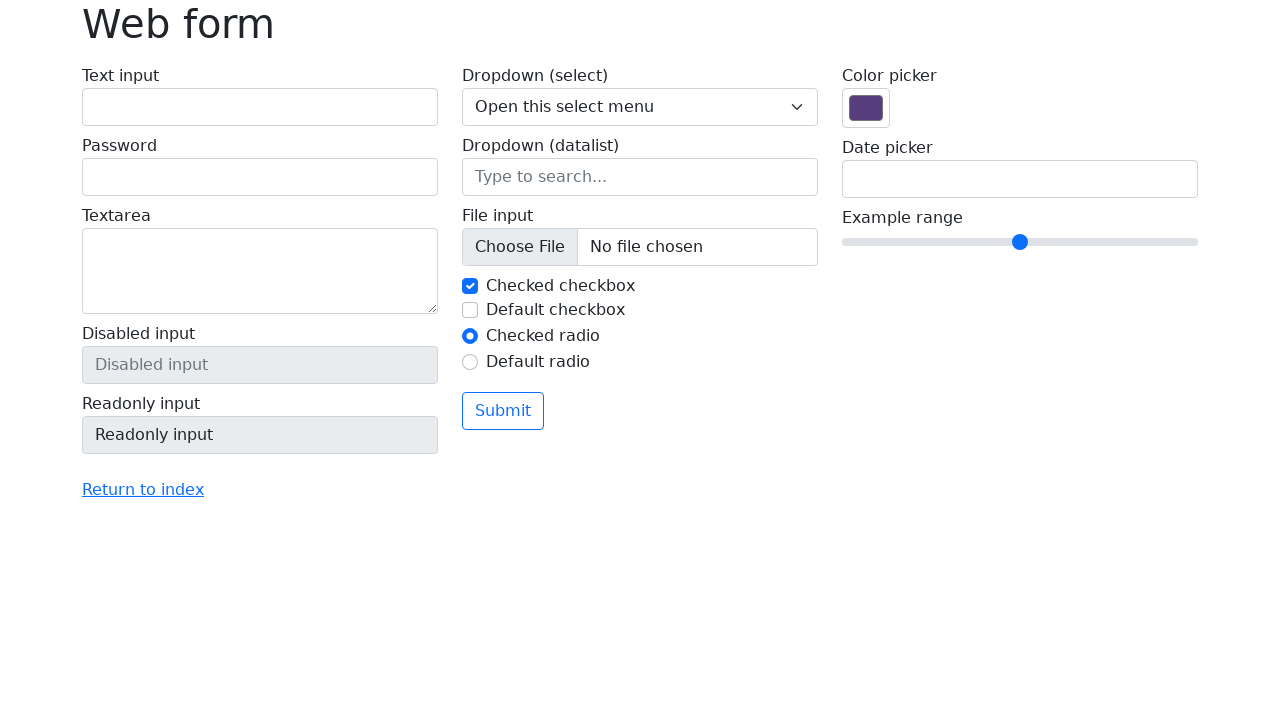

Clicked radio button 1 at (470, 336) on xpath=//input[@type='radio'] >> nth=0
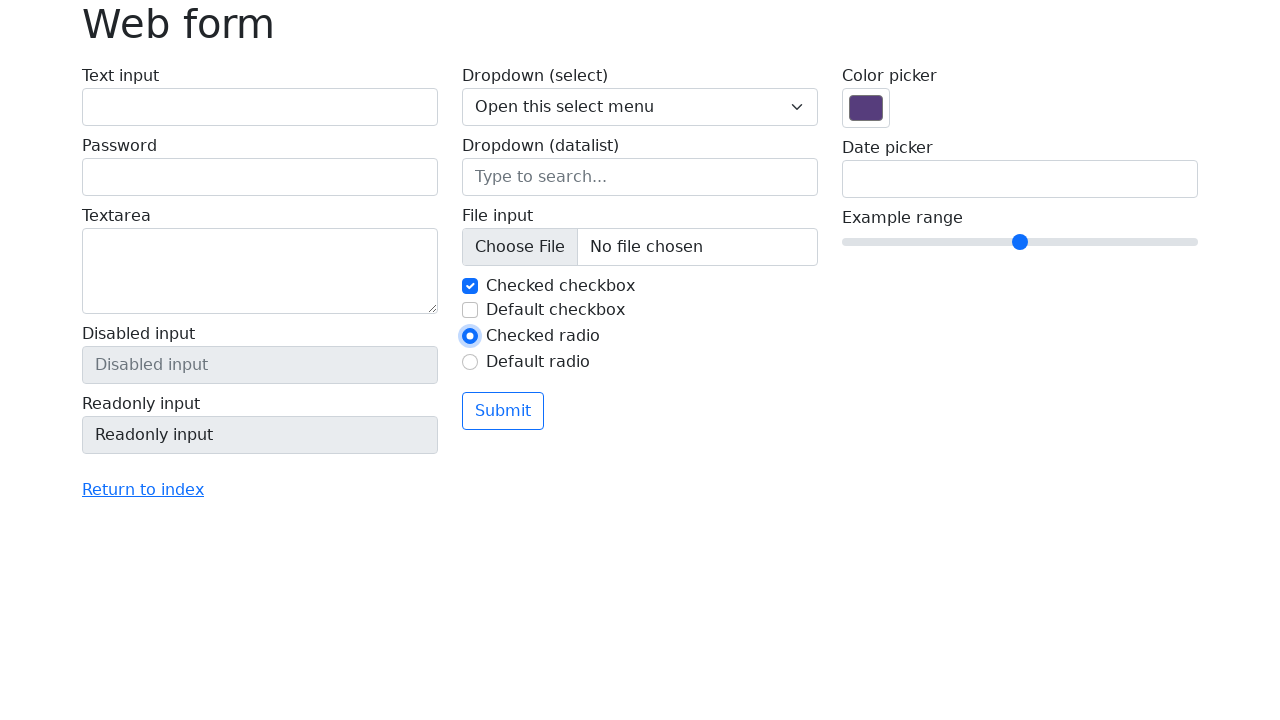

Verified radio button 1 is now checked
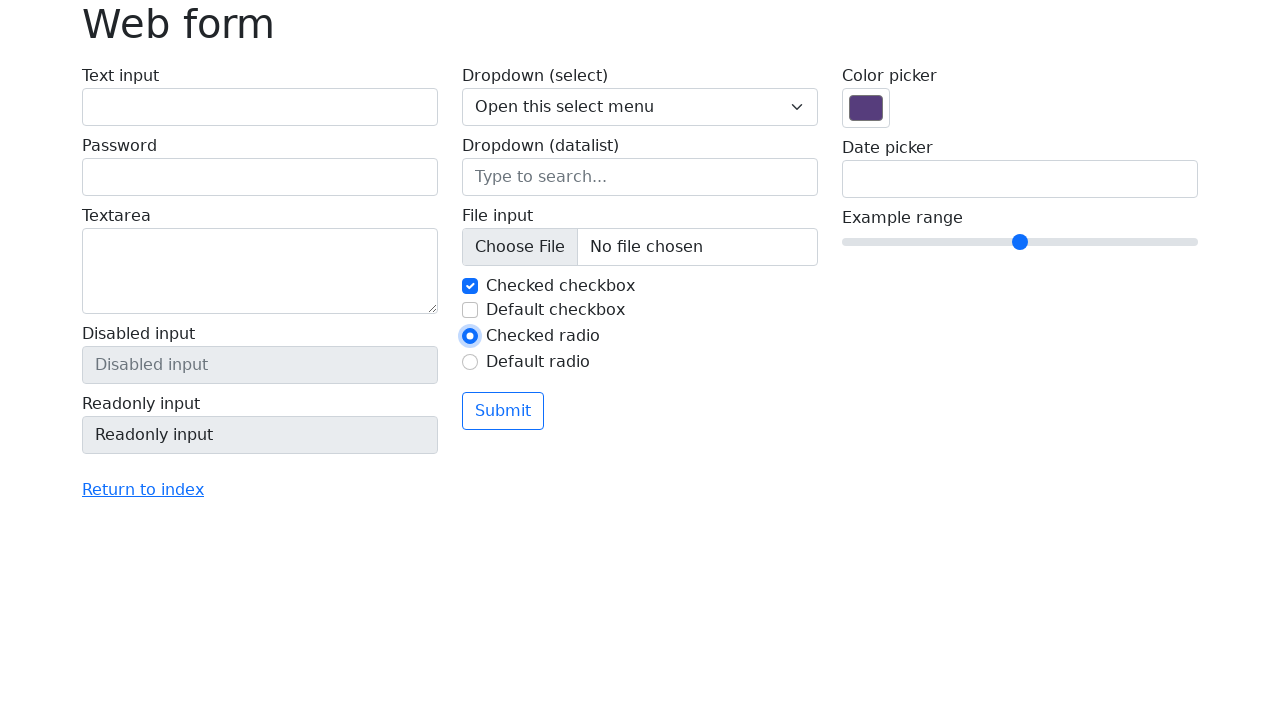

Clicked radio button 2 at (470, 362) on xpath=//input[@type='radio'] >> nth=1
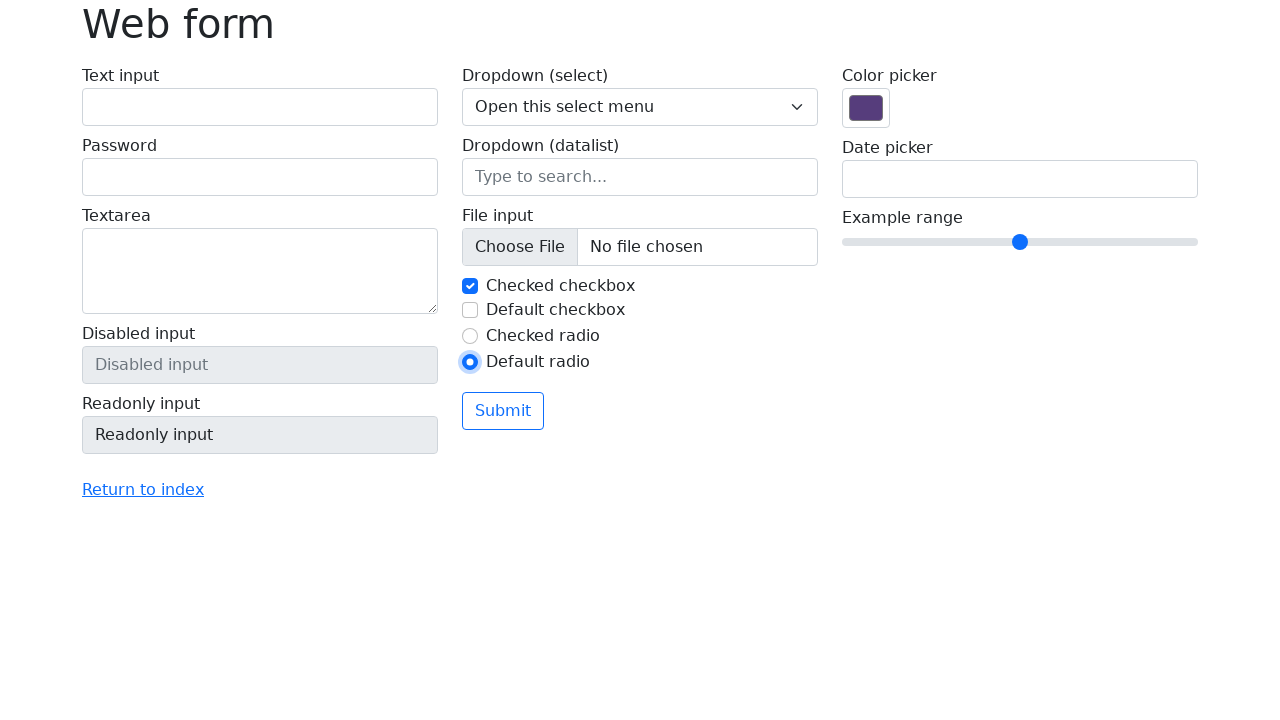

Verified radio button 2 is now checked
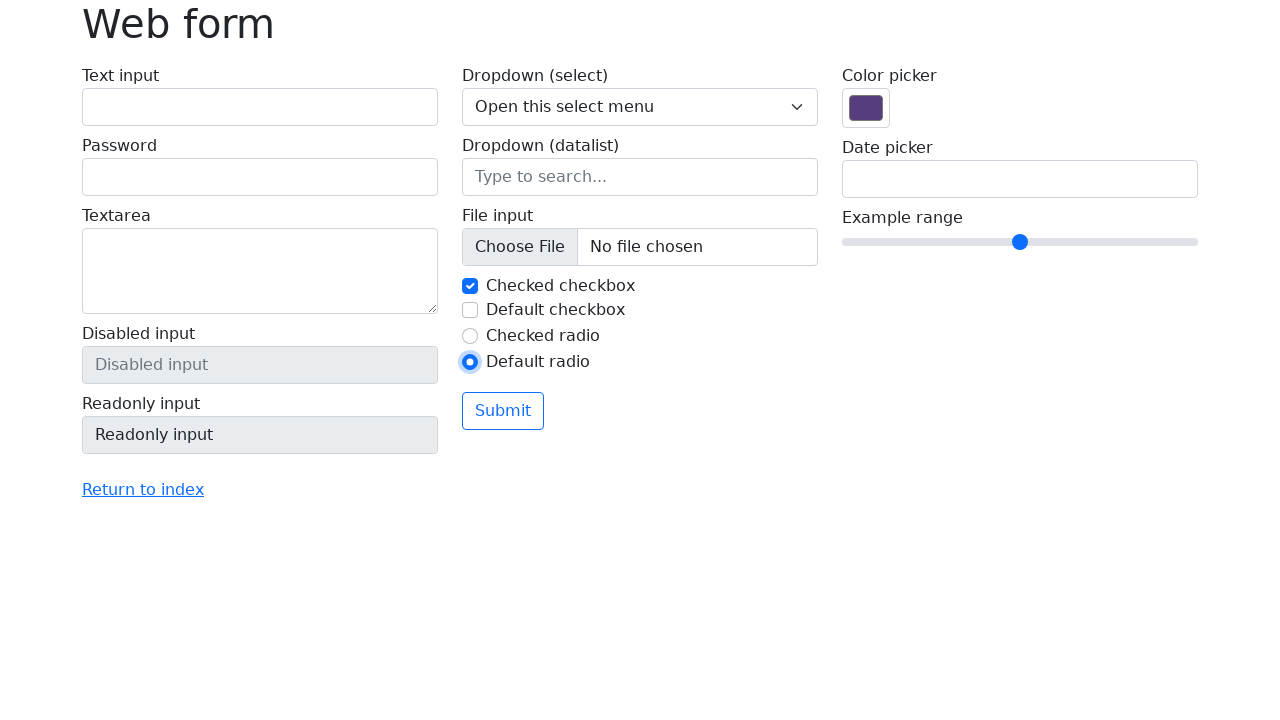

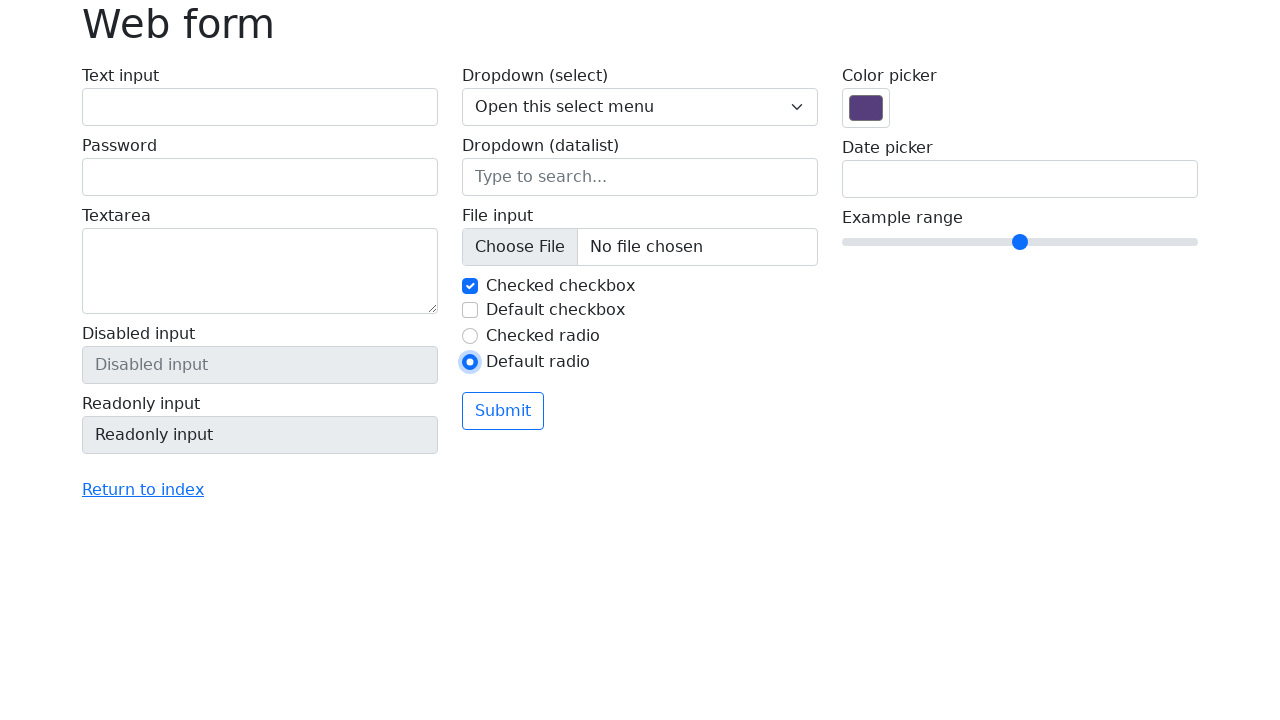